Tests dynamic loading functionality by clicking a Start button and waiting for "Hello World!" text to become visible

Starting URL: https://the-internet.herokuapp.com/dynamic_loading/1

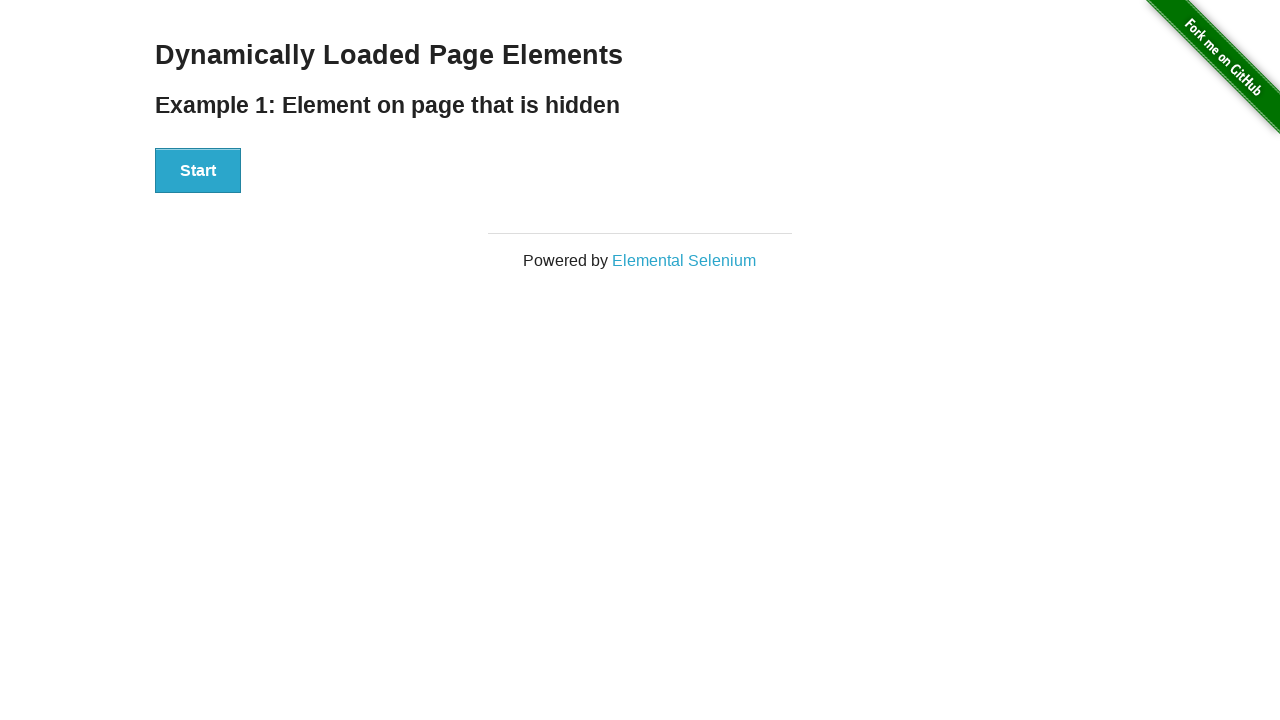

Clicked the Start button to initiate dynamic loading at (198, 171) on xpath=//button
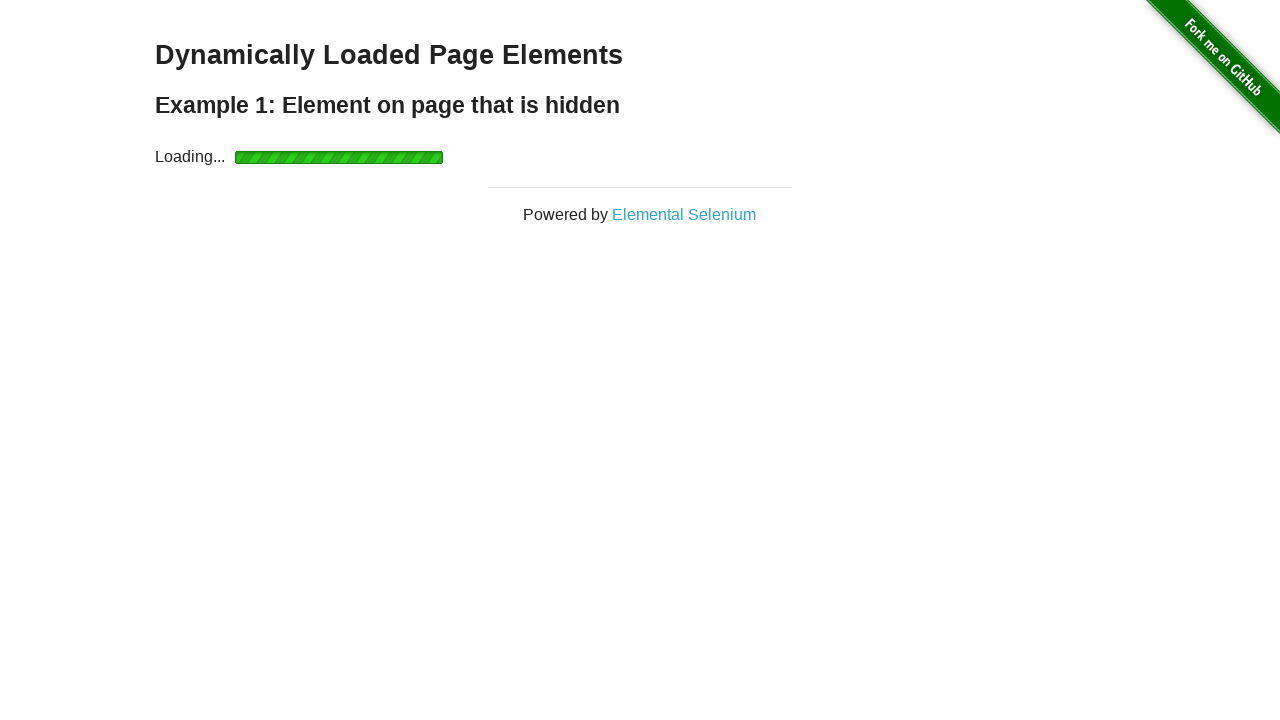

Waited for 'Hello World!' text to become visible
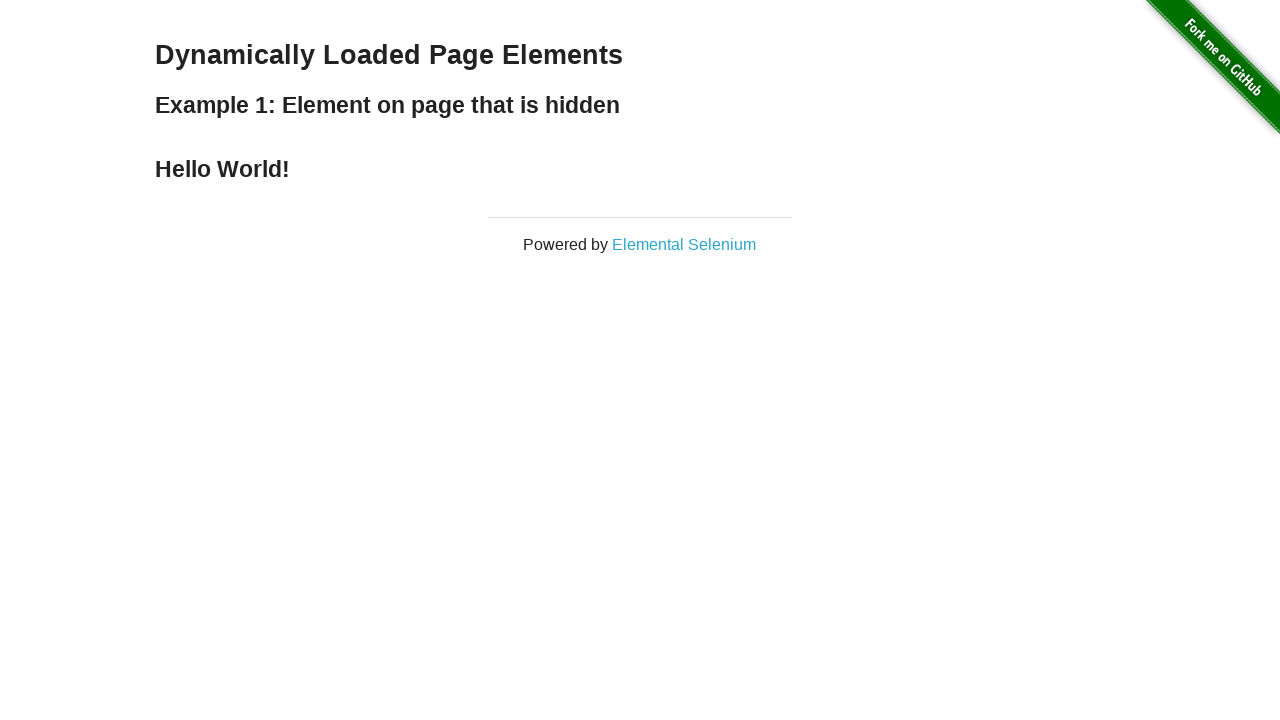

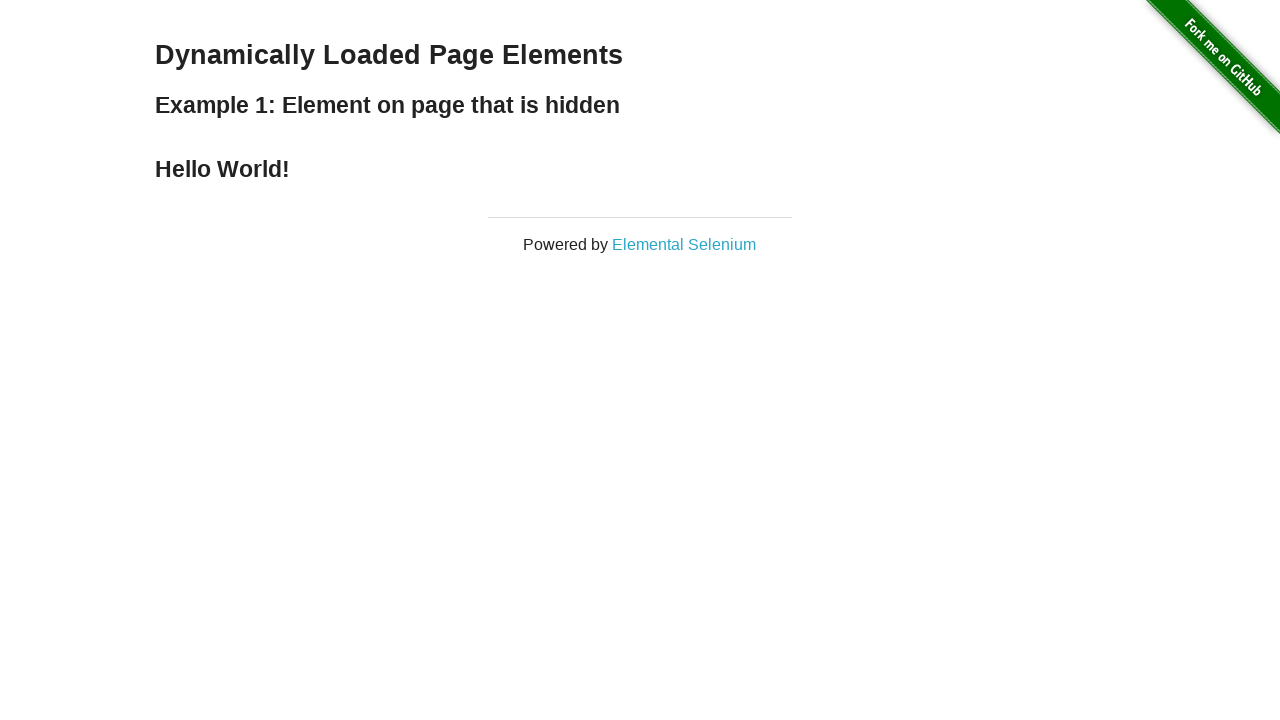